Tests checkbox and dropdown functionality on an automation practice page by interacting with checkboxes and reading dropdown options

Starting URL: https://www.rahulshettyacademy.com/AutomationPractice/

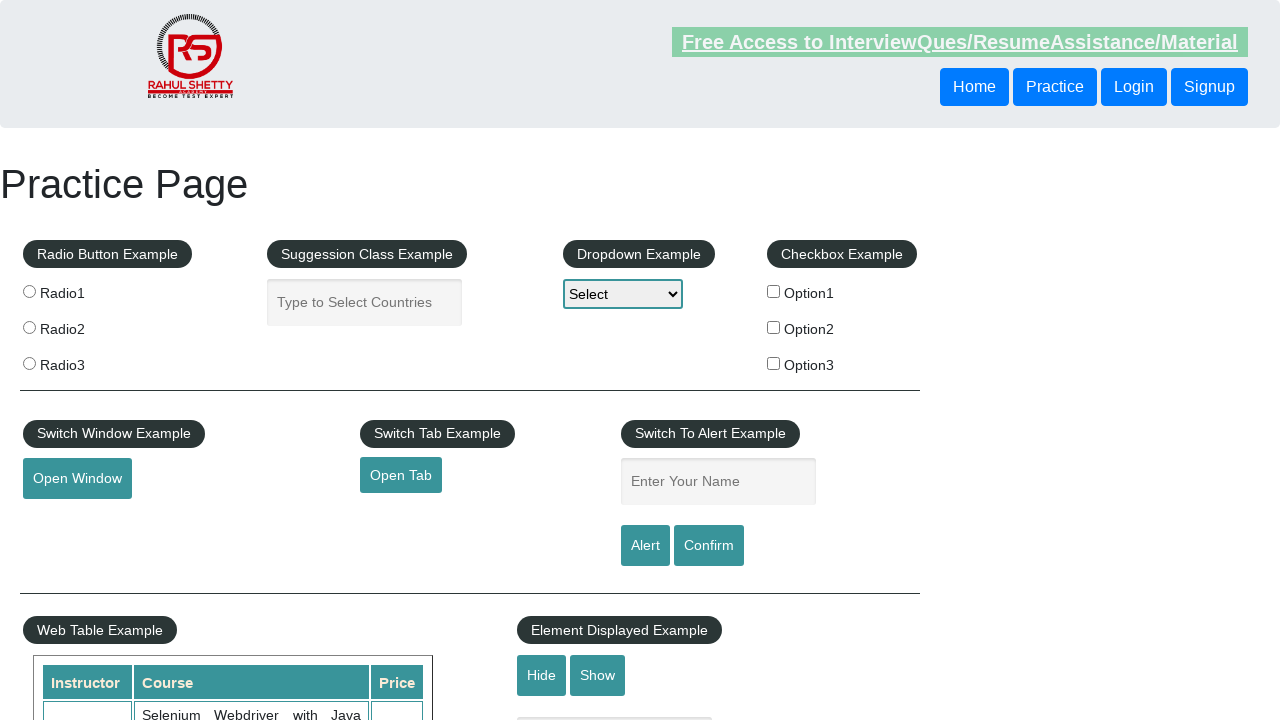

Located all checkboxes in checkbox example section
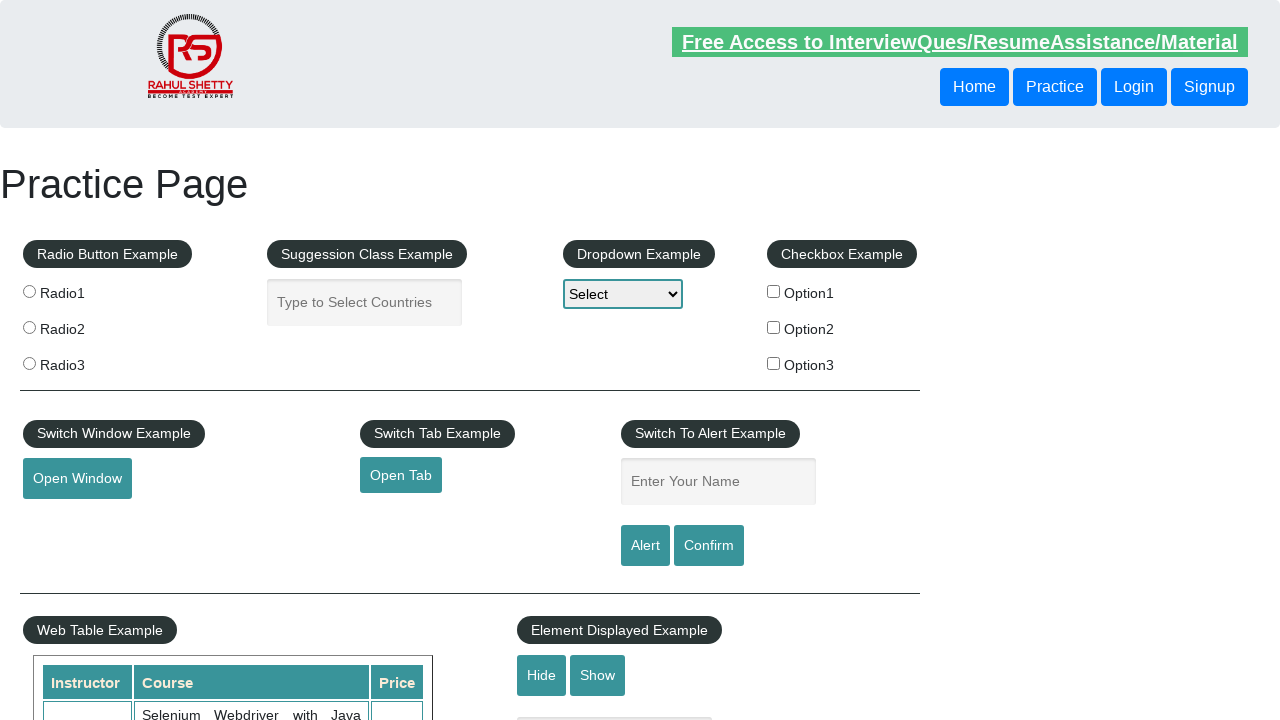

Located checkbox input element
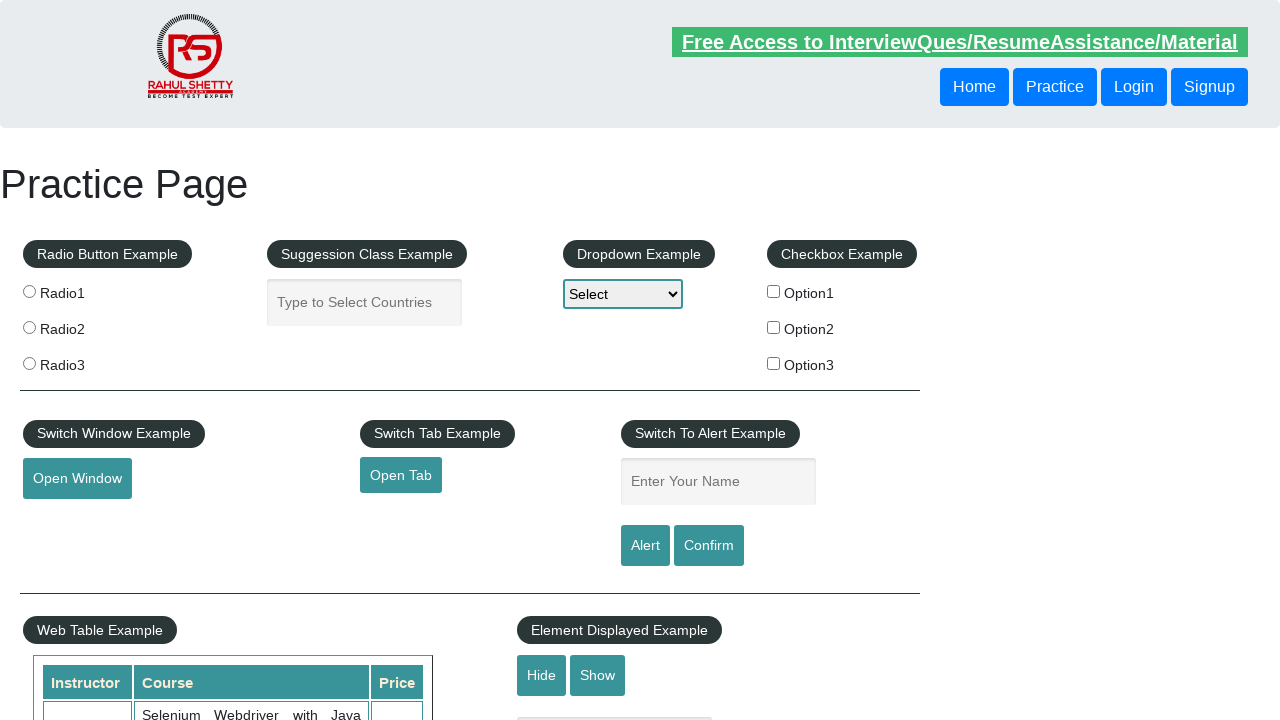

Checkbox input is visible
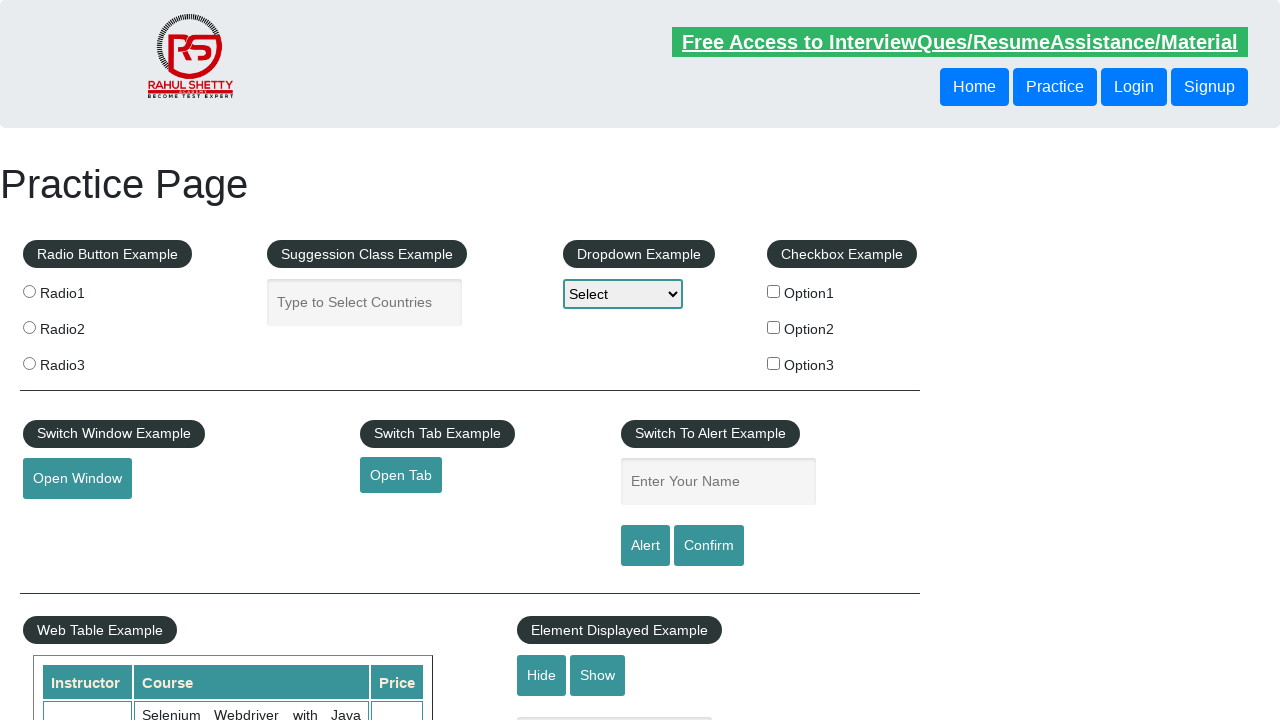

Checked checkbox state: False
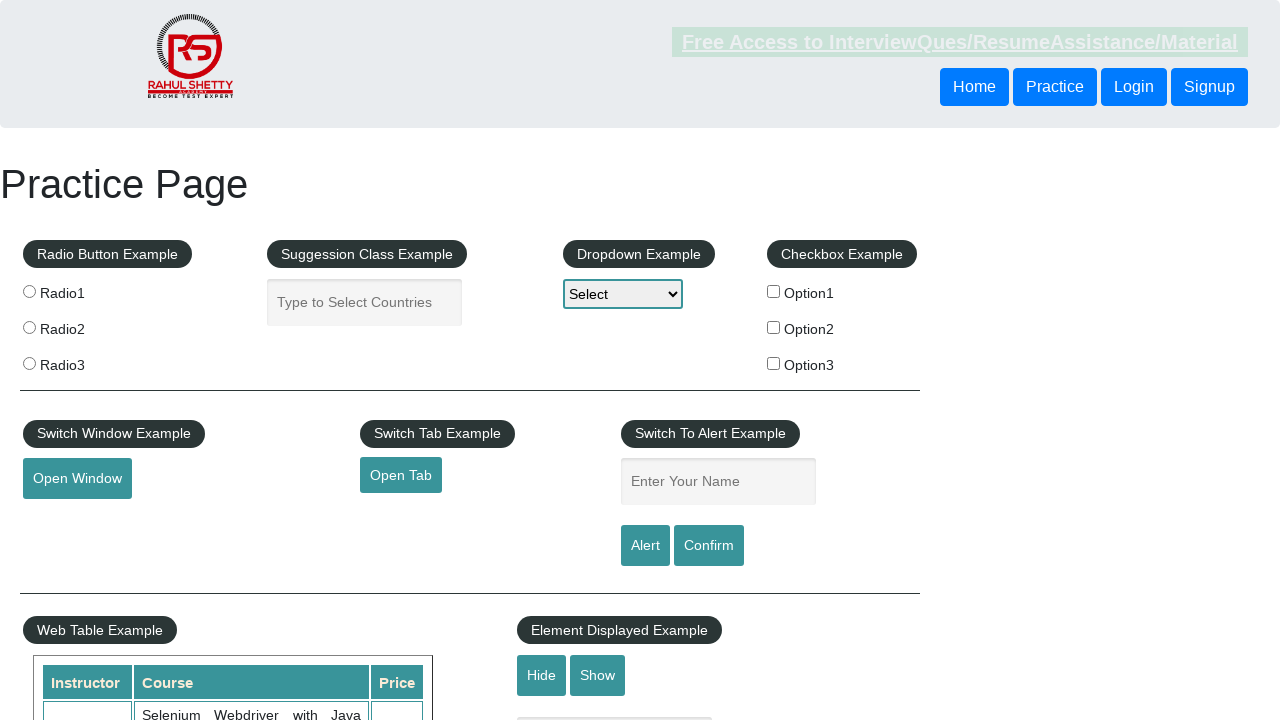

Clicked unchecked checkbox to select it at (774, 291) on xpath=//div[@id='checkbox-example']//fieldset >> nth=0 >> input[type='checkbox']
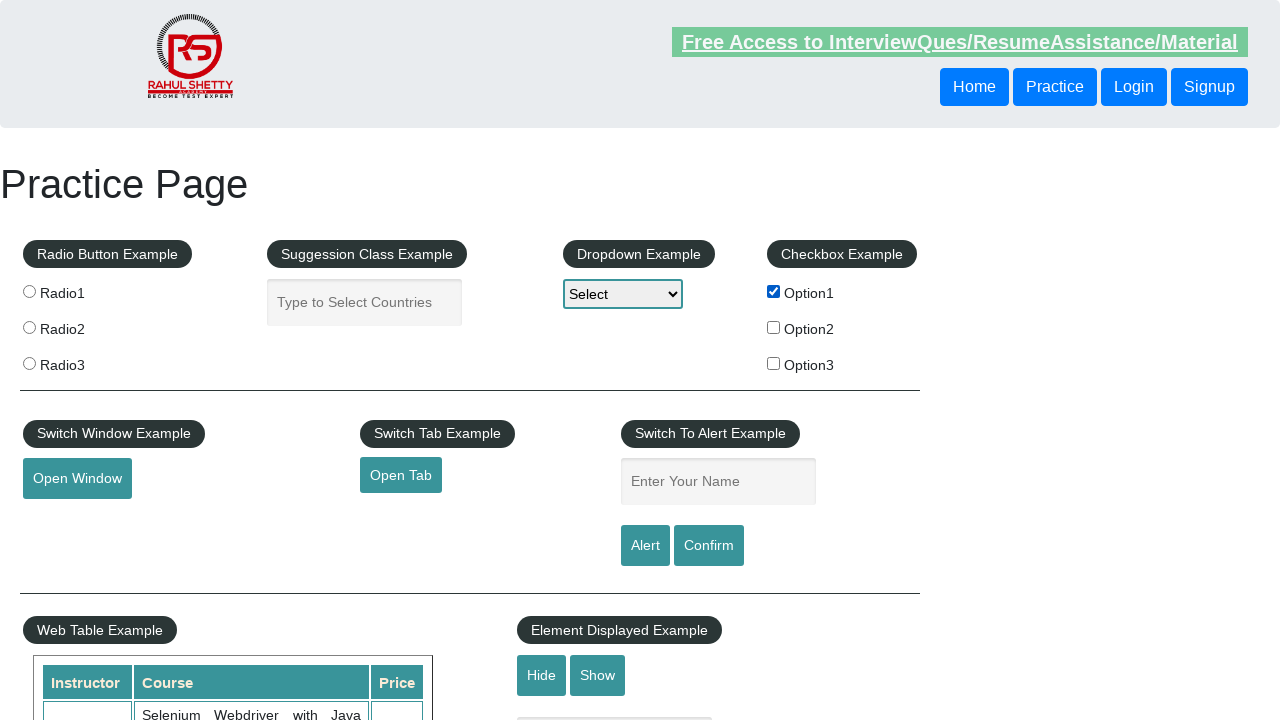

Located dropdown element
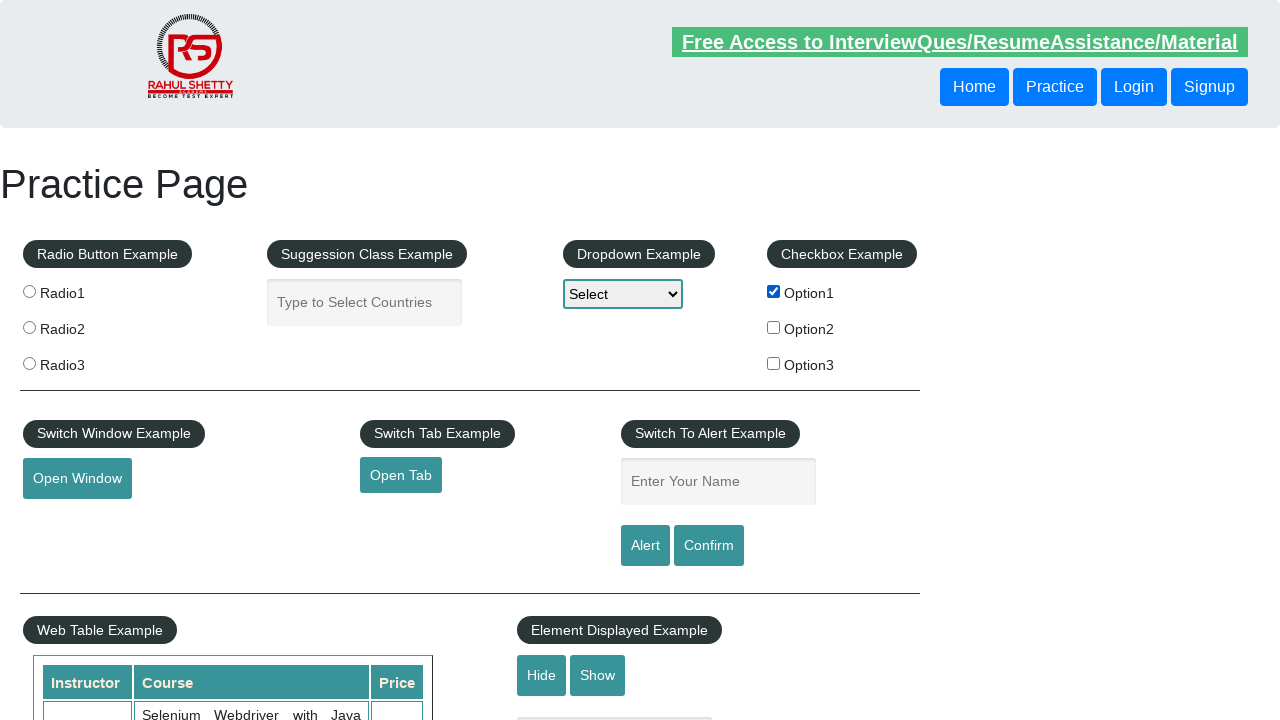

Retrieved all 4 options from dropdown
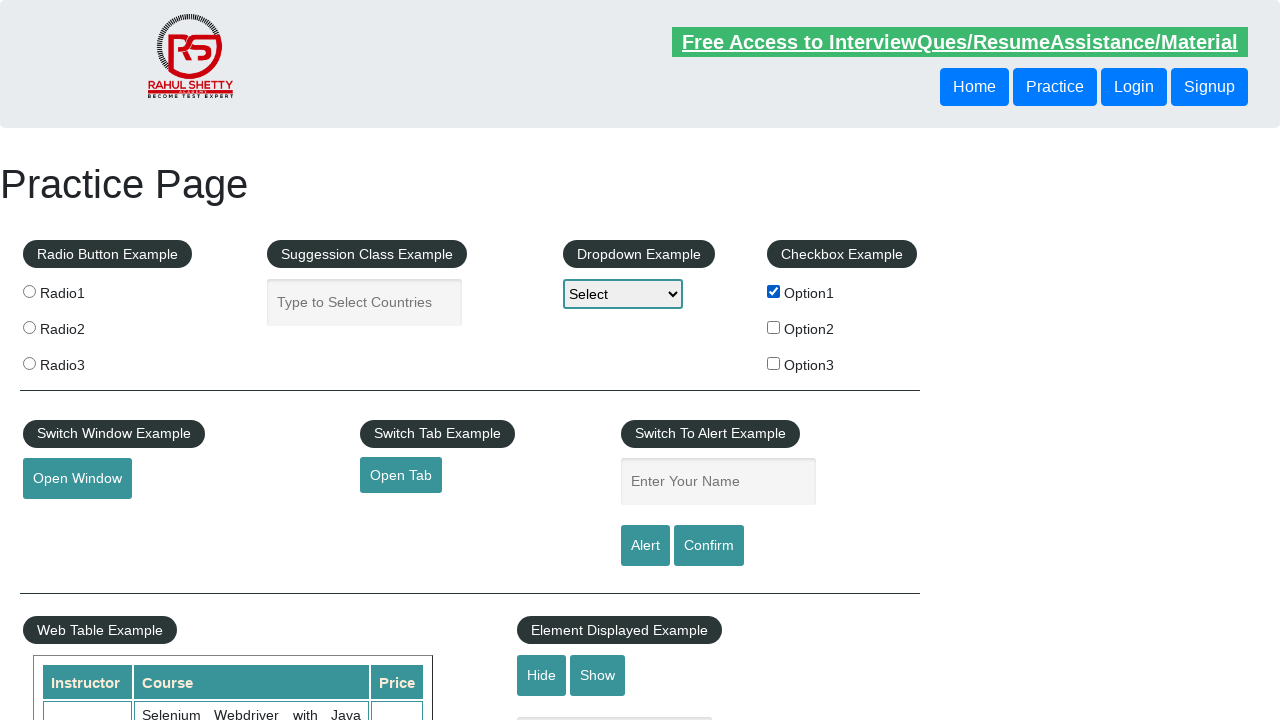

Read dropdown option text: 'Select'
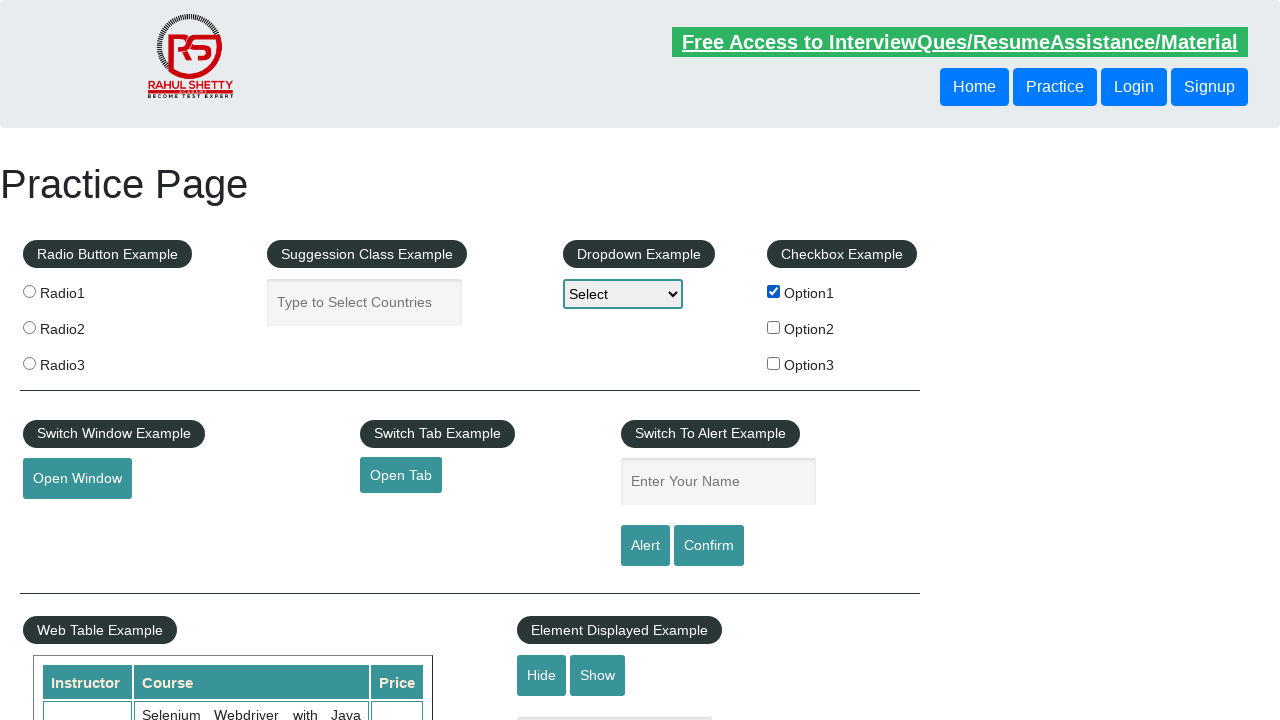

Read dropdown option text: 'Option1'
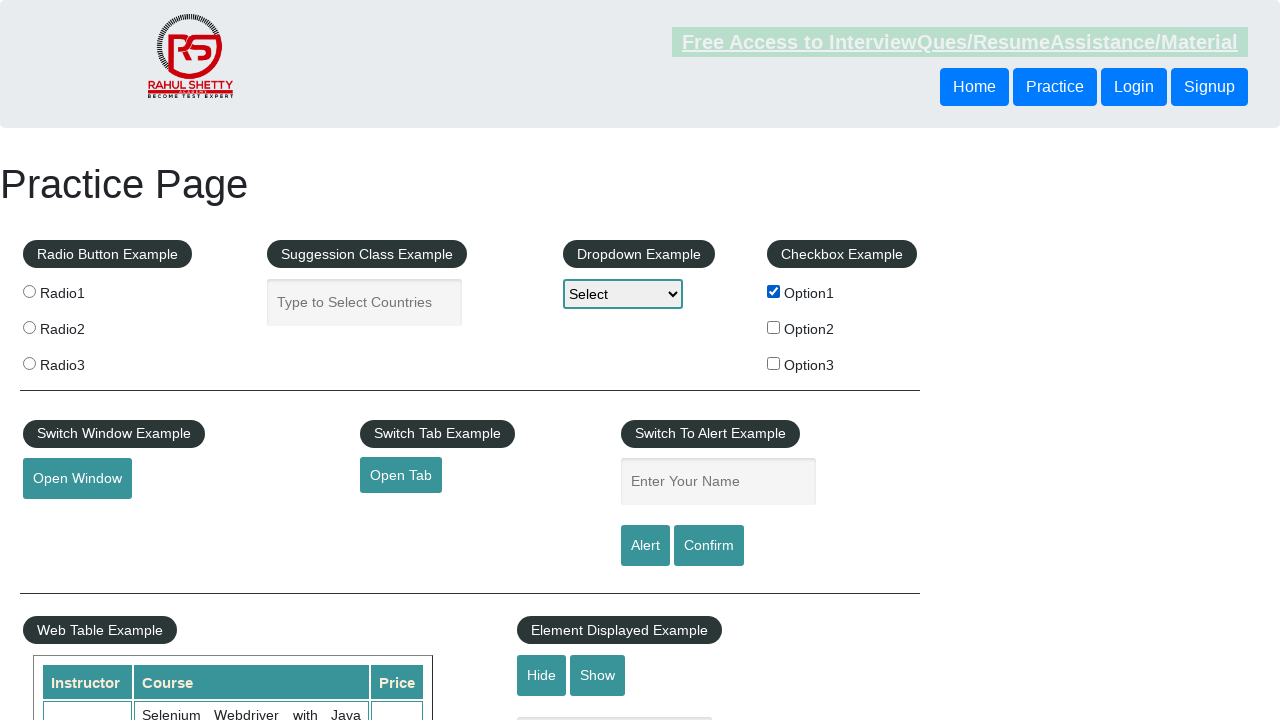

Read dropdown option text: 'Option2'
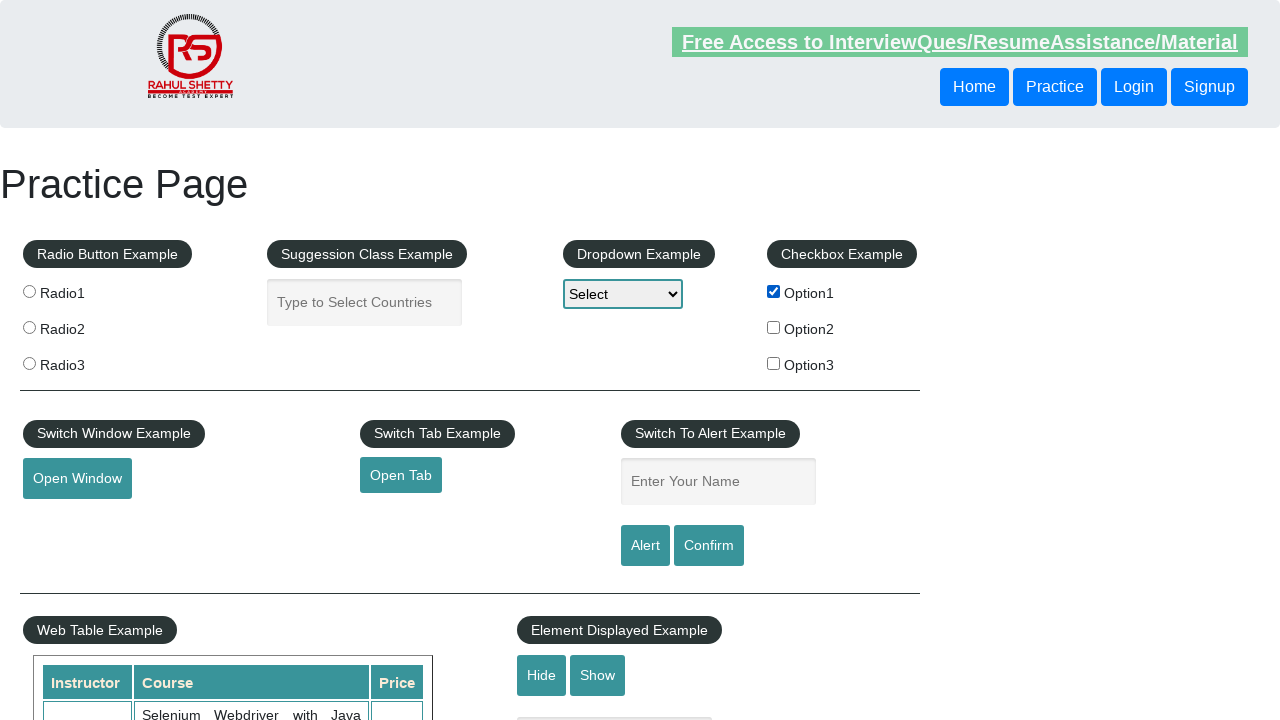

Read dropdown option text: 'Option3'
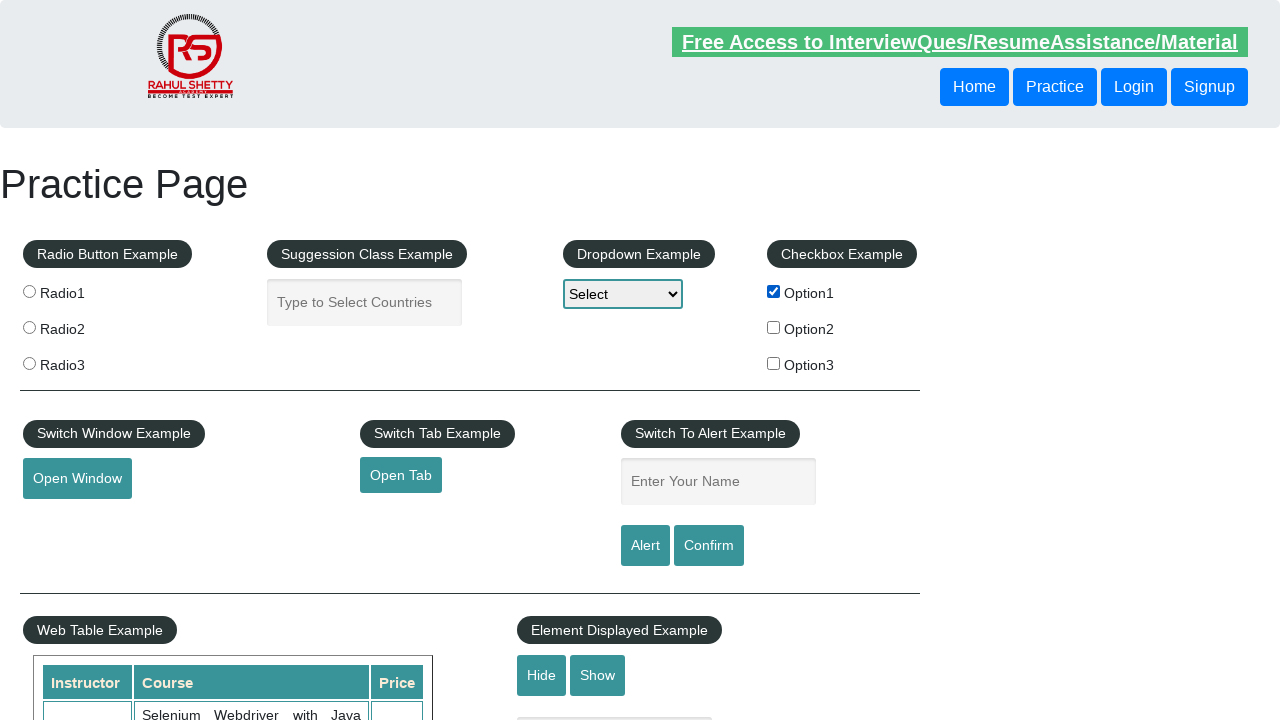

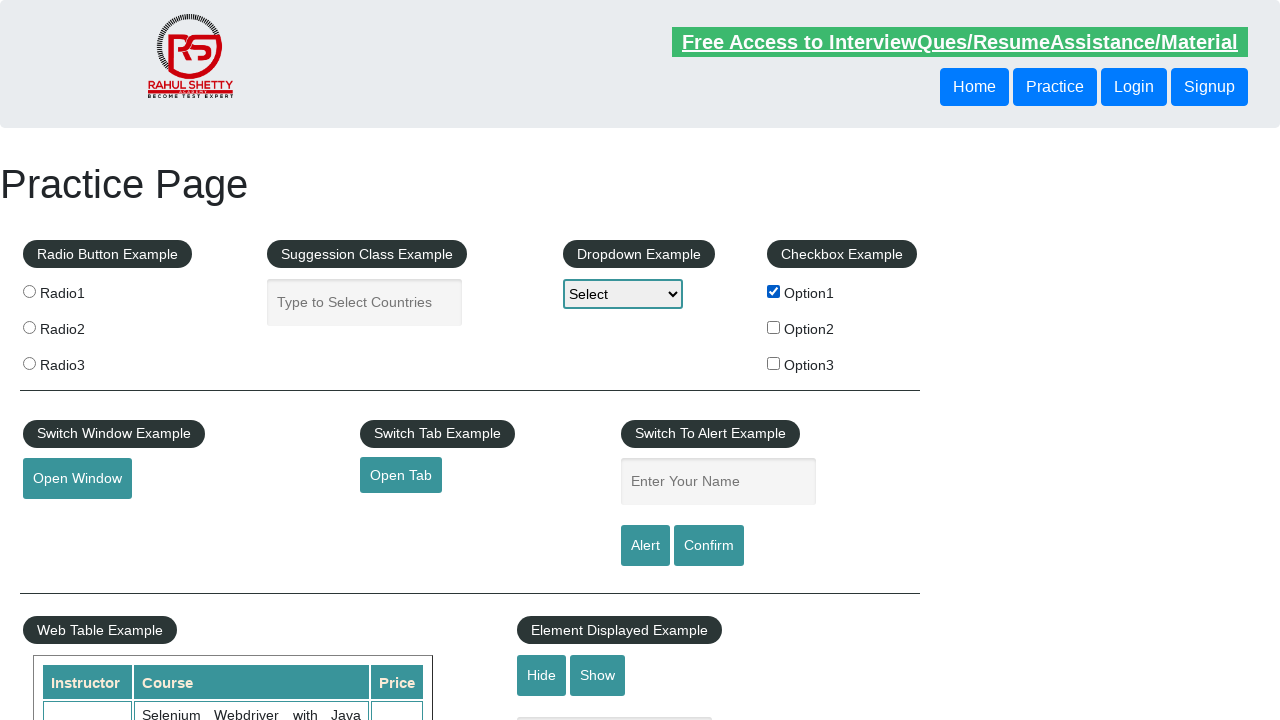